Tests copy and paste functionality by typing text into an input field, selecting all, copying it, and pasting it into a textarea using keyboard shortcuts.

Starting URL: https://bonigarcia.dev/selenium-webdriver-java/web-form.html

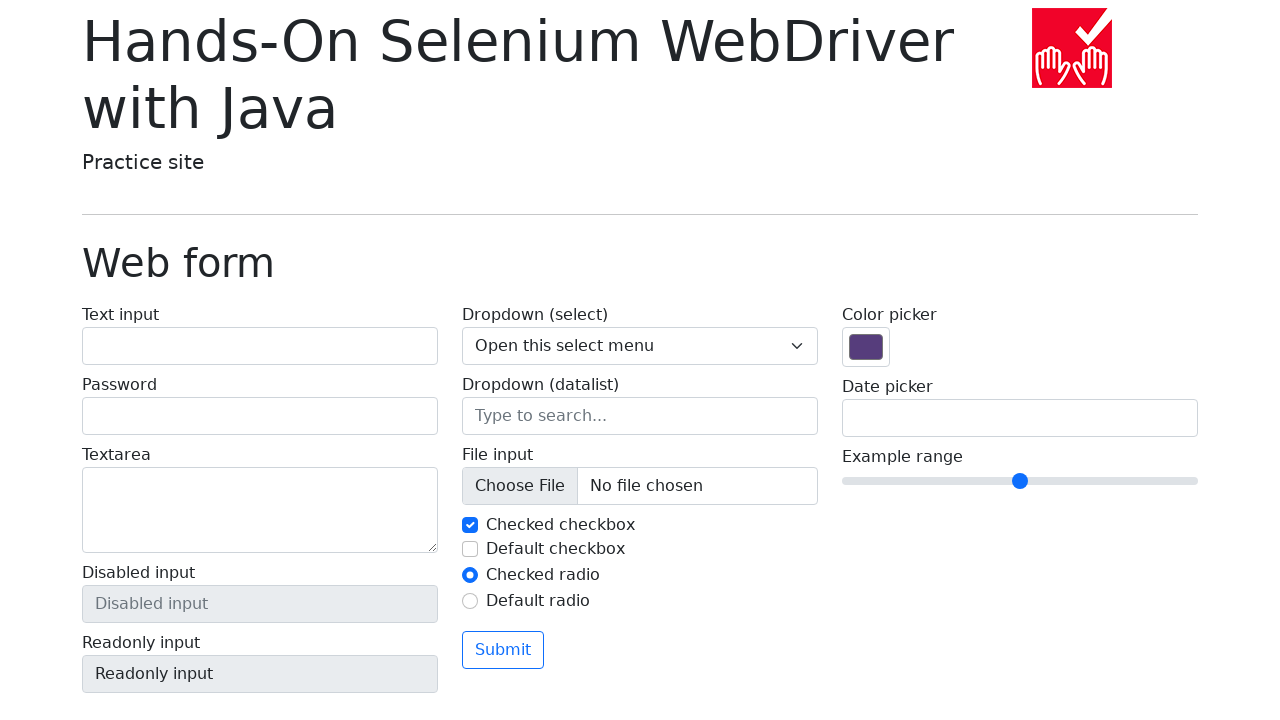

Located input text field with name 'my-text'
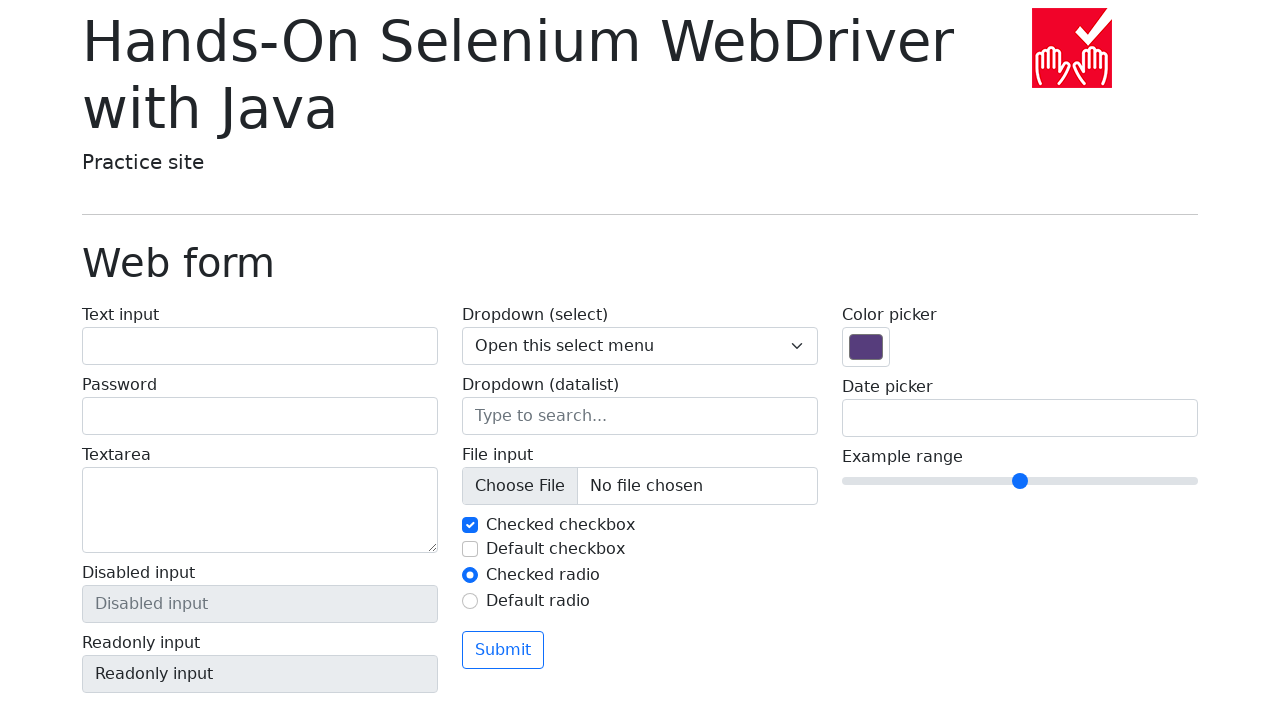

Located textarea field with name 'my-textarea'
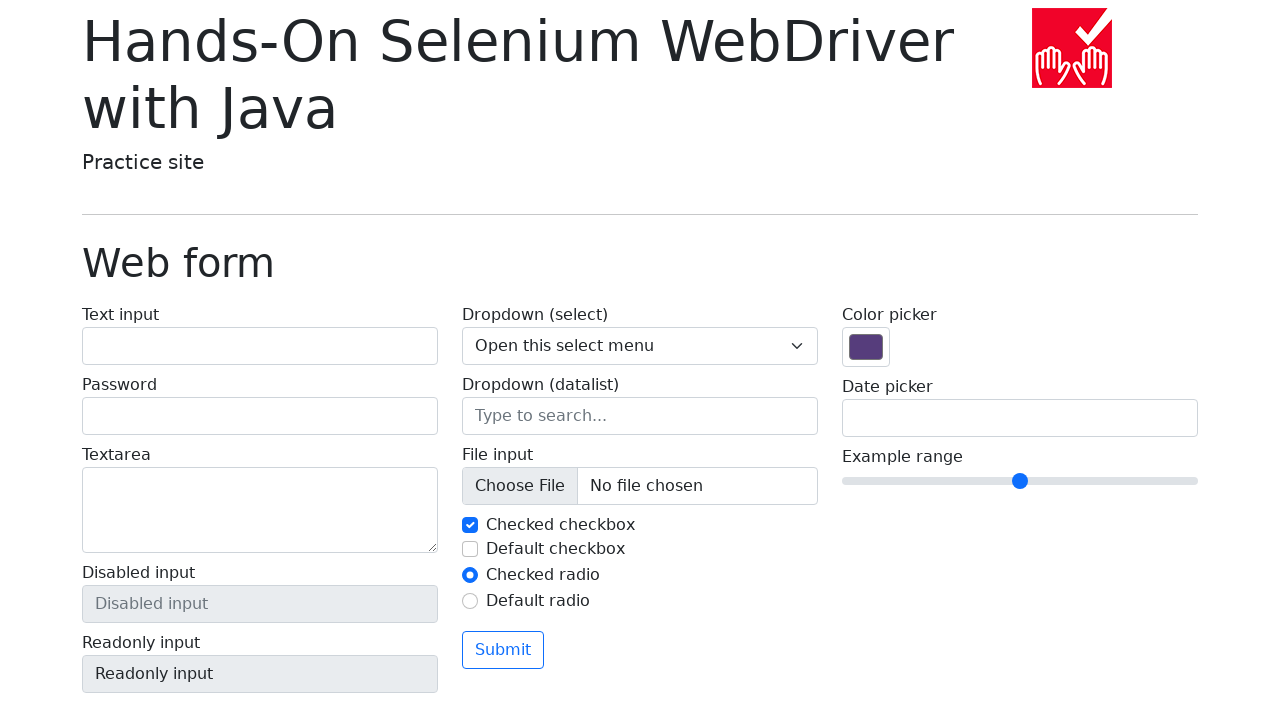

Filled input field with 'hello world' on input[name='my-text']
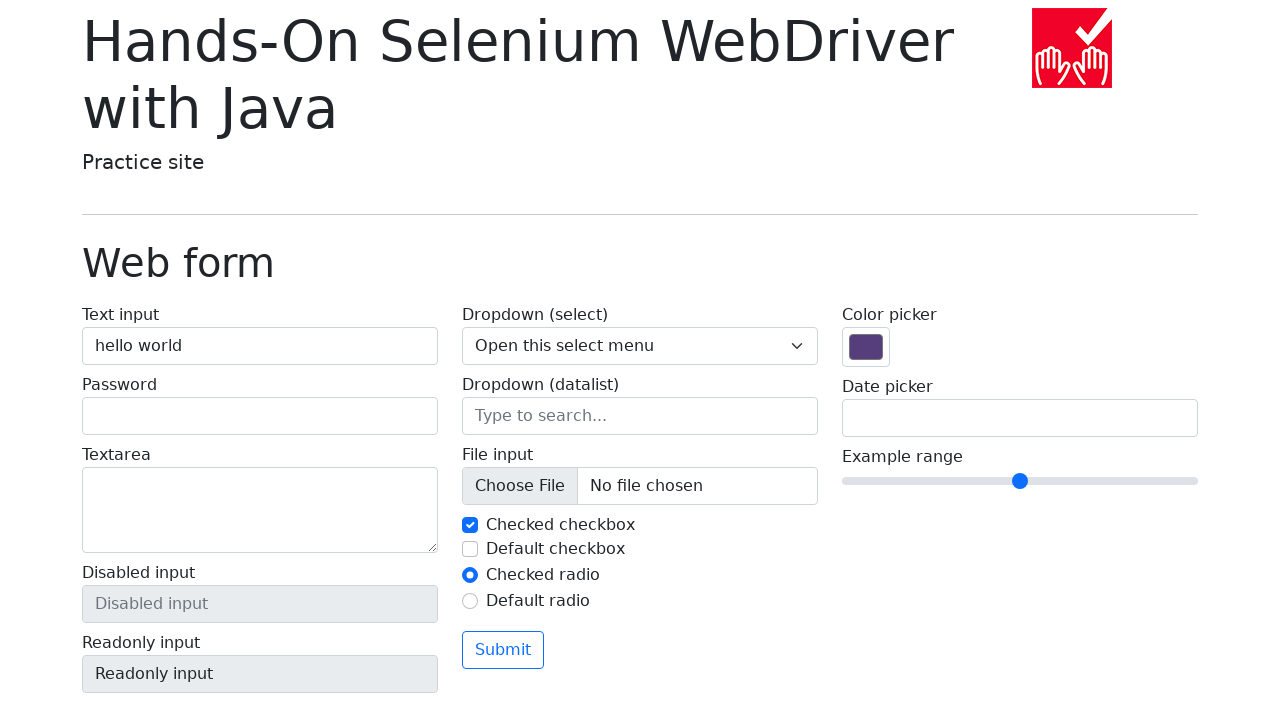

Clicked on input field to focus it at (260, 346) on input[name='my-text']
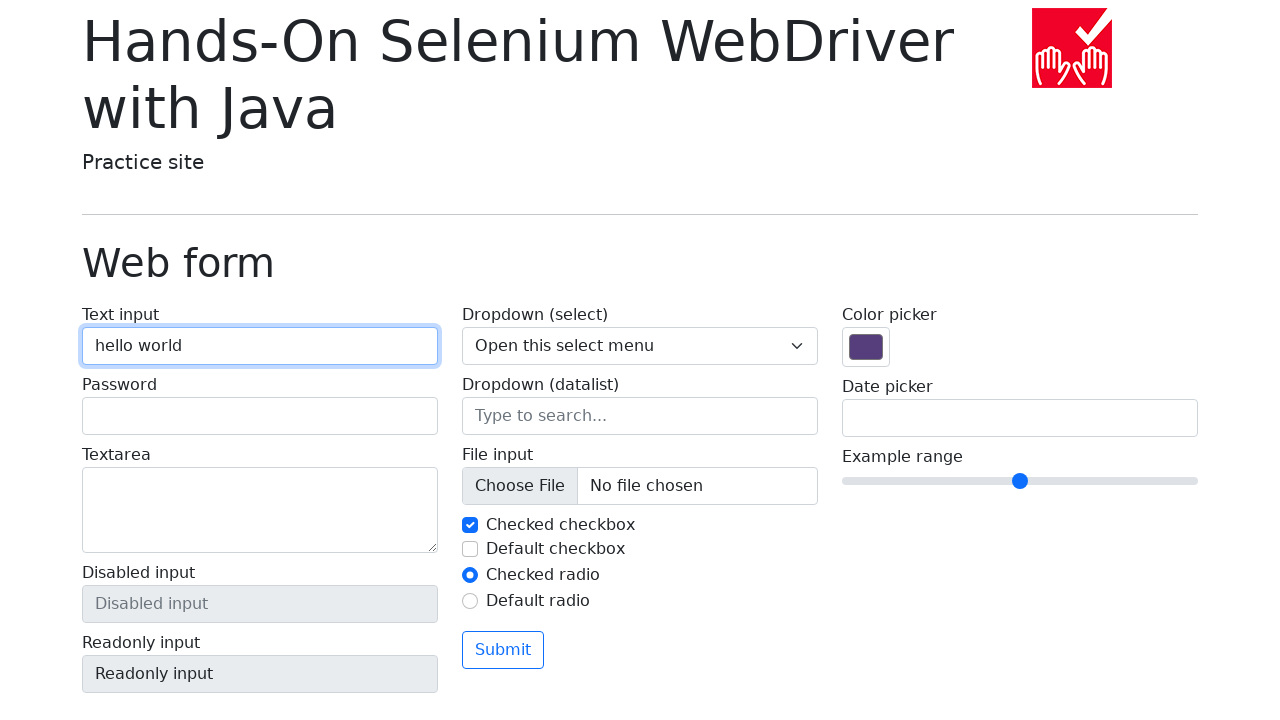

Pressed Ctrl+A (or Cmd+A on macOS) to select all text
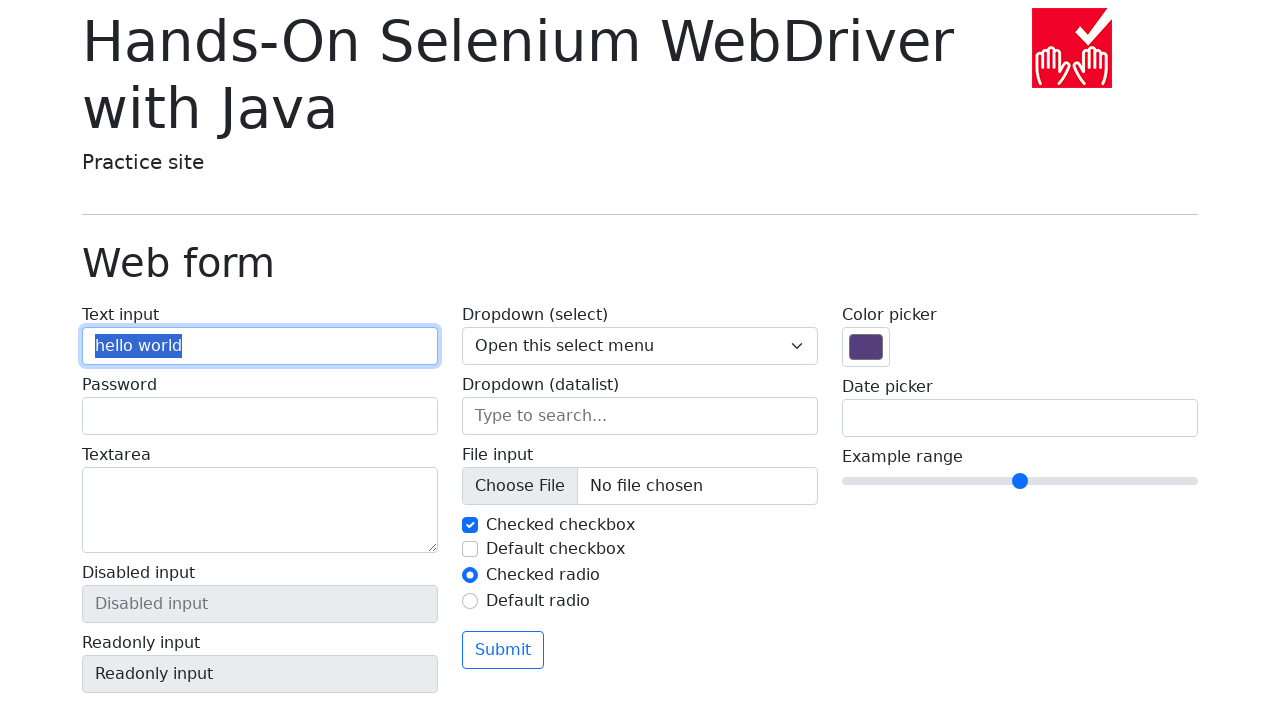

Pressed Ctrl+C (or Cmd+C on macOS) to copy selected text
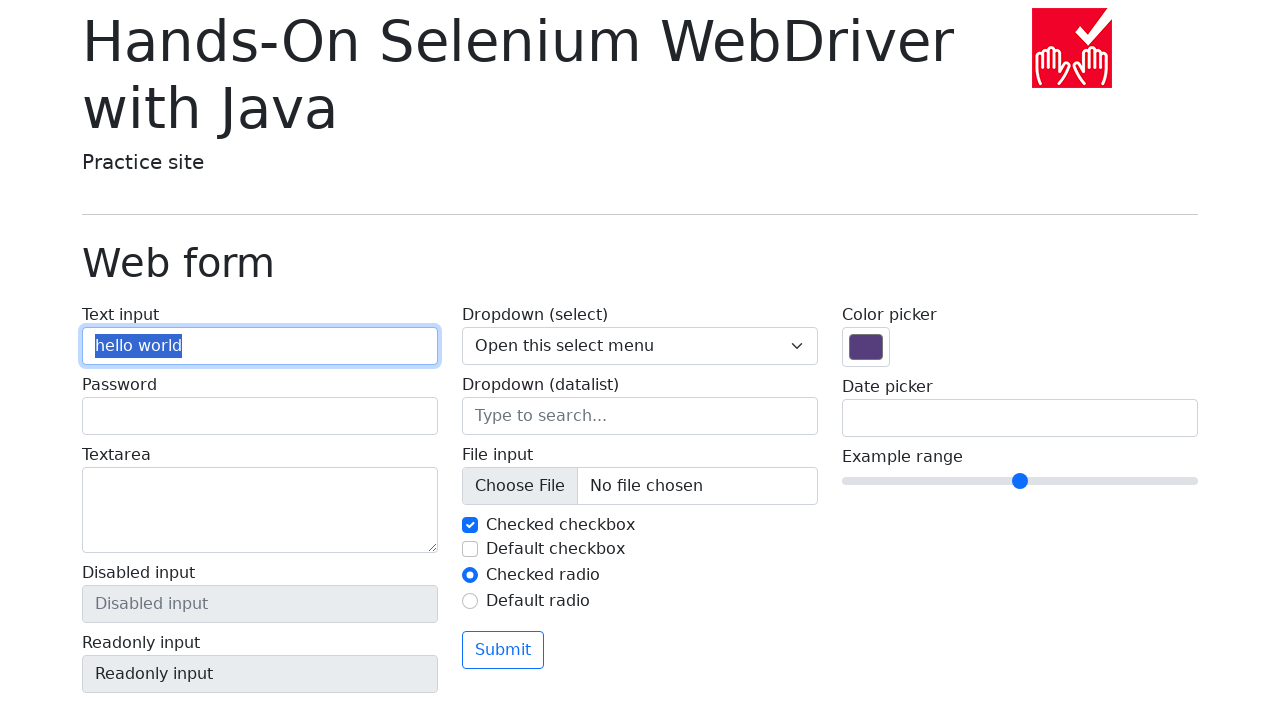

Clicked on textarea to focus it at (260, 510) on textarea[name='my-textarea']
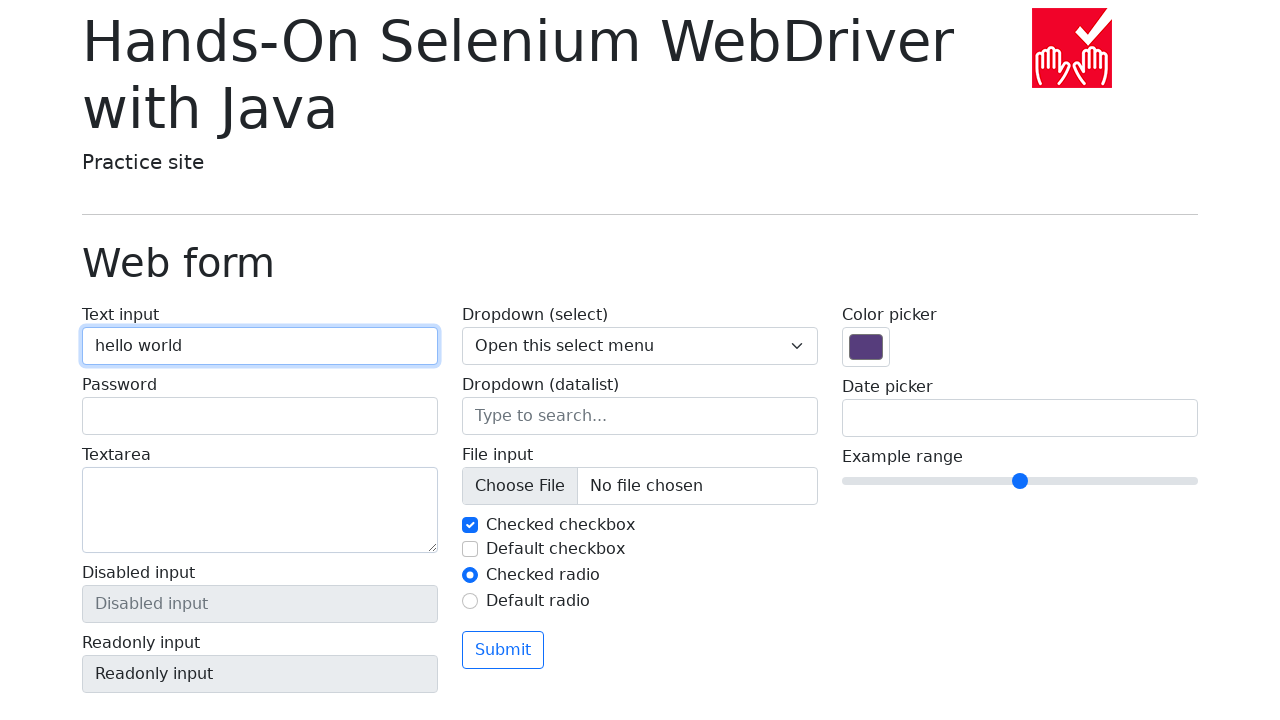

Pressed Ctrl+V (or Cmd+V on macOS) to paste copied text into textarea
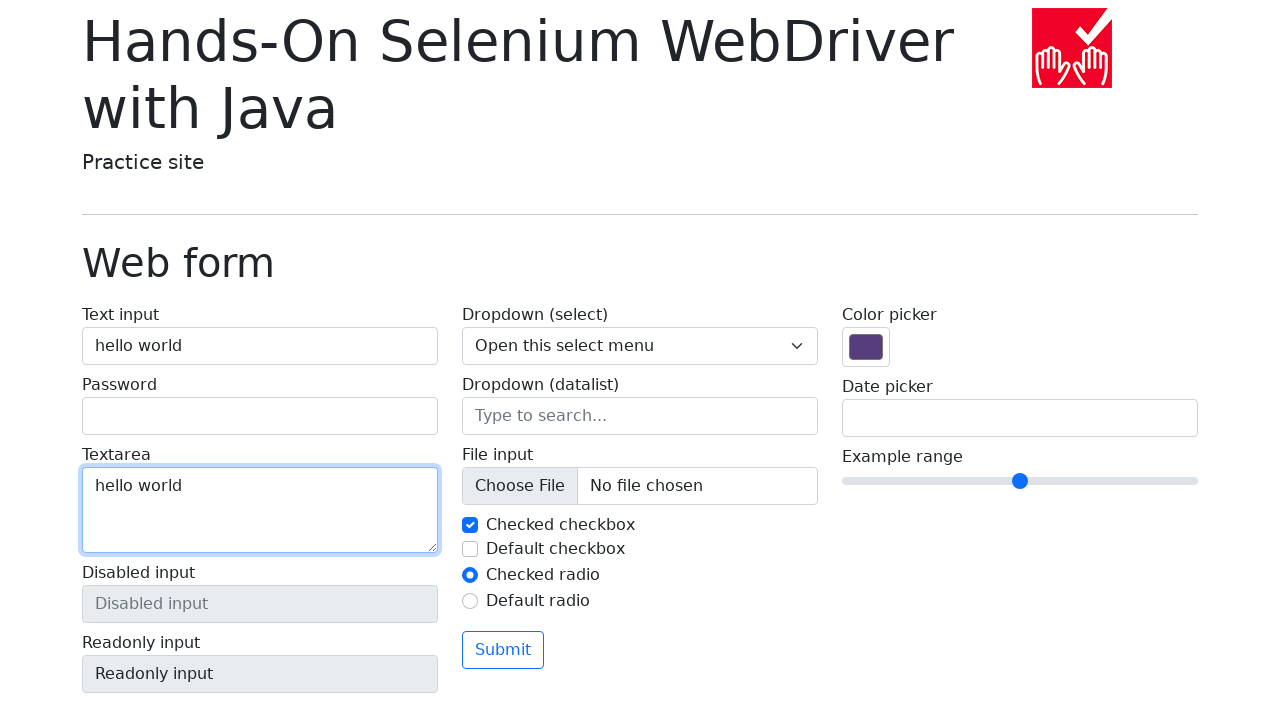

Waited 500ms for paste operation to complete
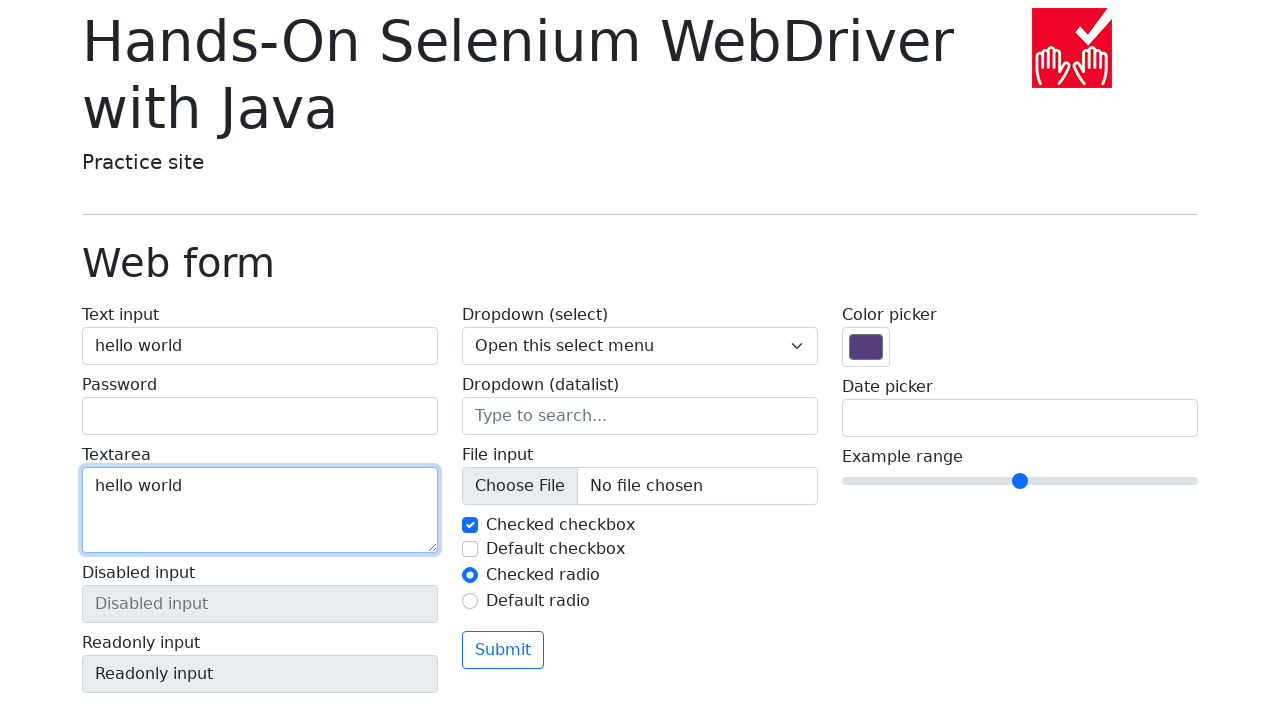

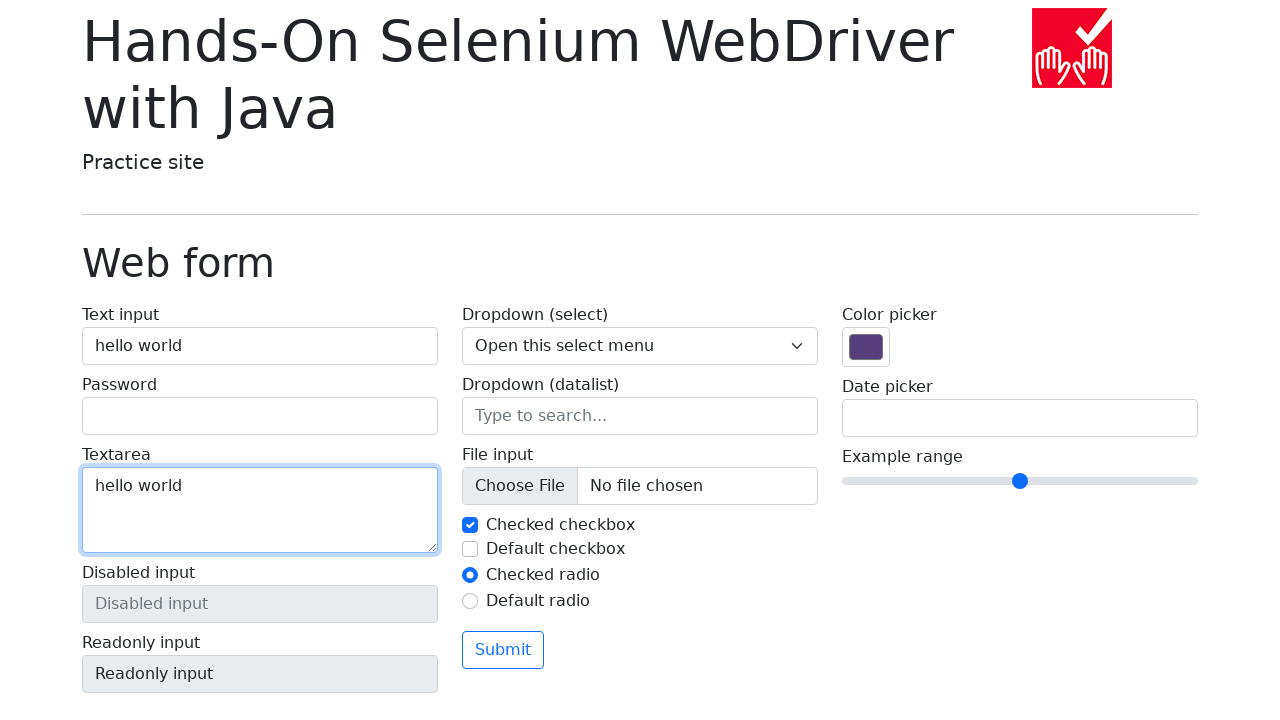